Tests static dropdown functionality by iterating through options and selecting a specific value from the dropdown menu

Starting URL: https://www.rahulshettyacademy.com/AutomationPractice/

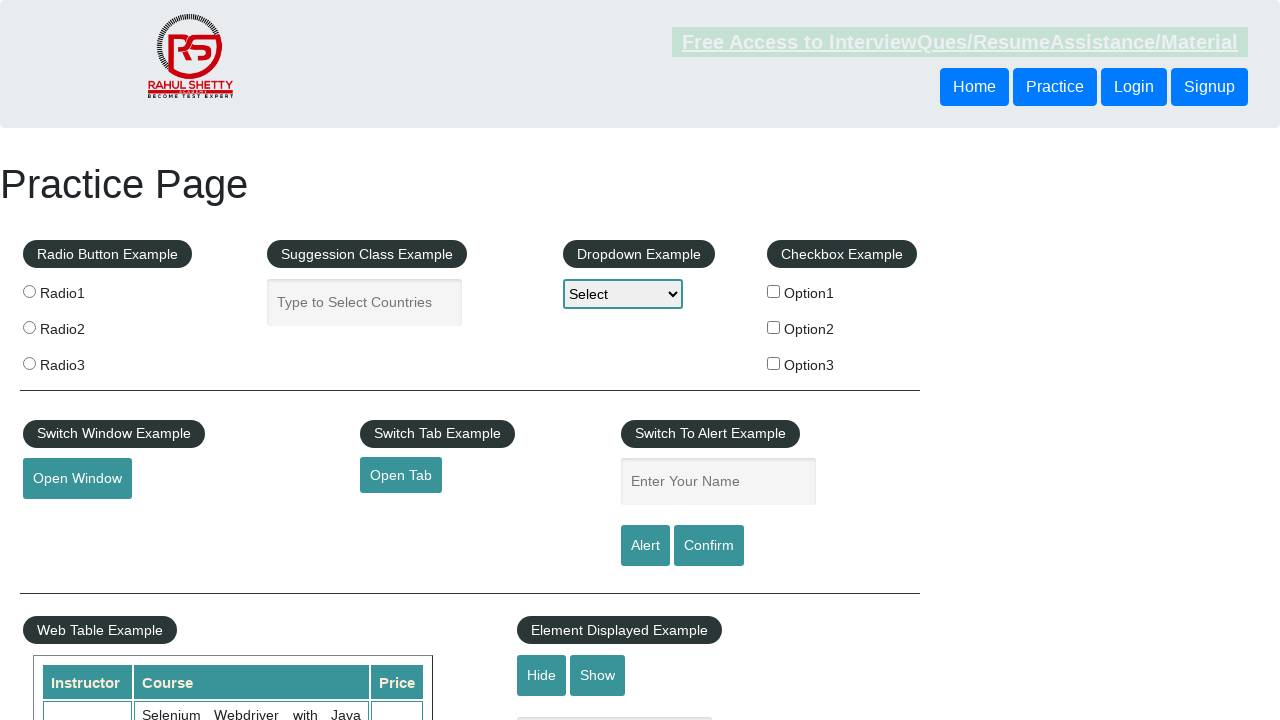

Located static dropdown element
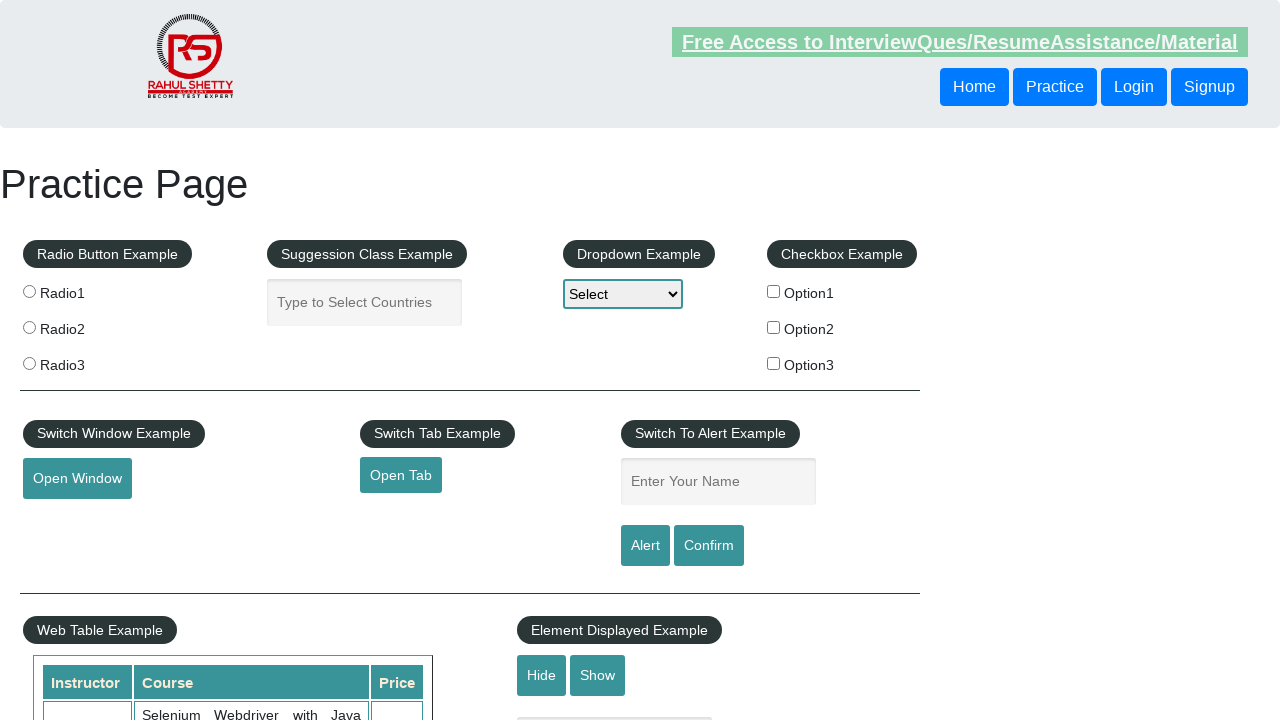

Retrieved all dropdown option text contents
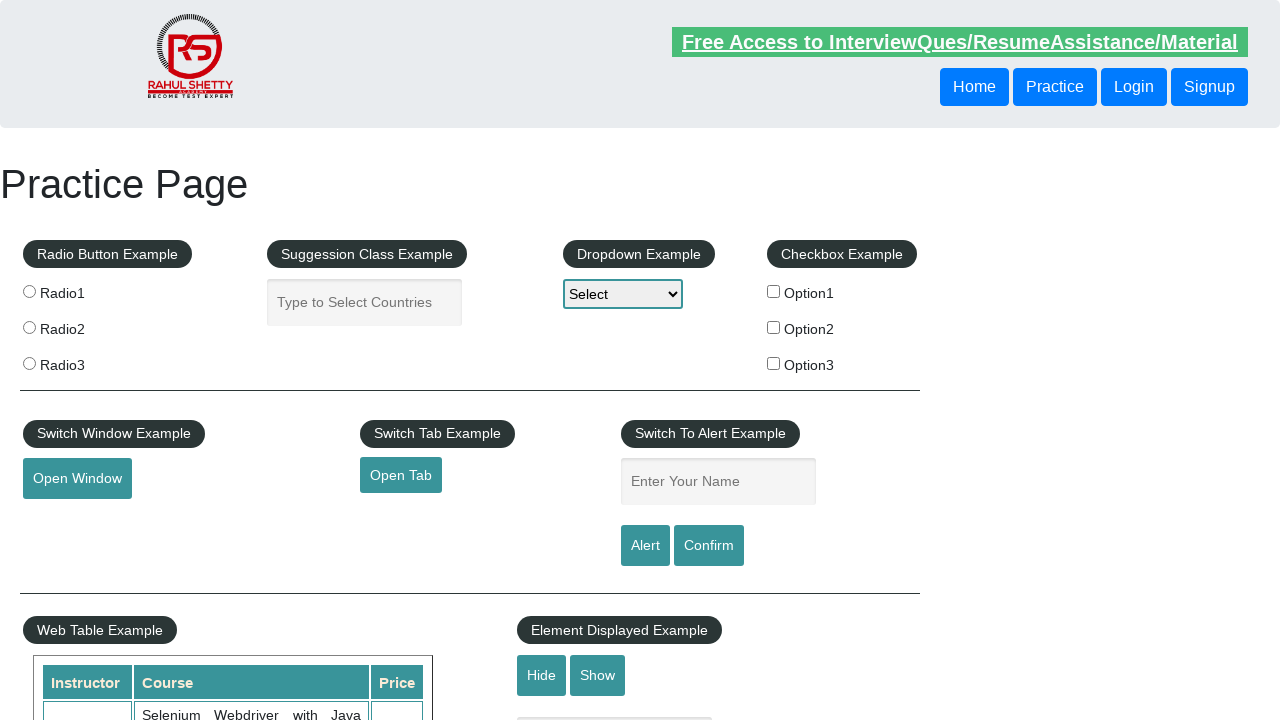

Printed dropdown option: Select
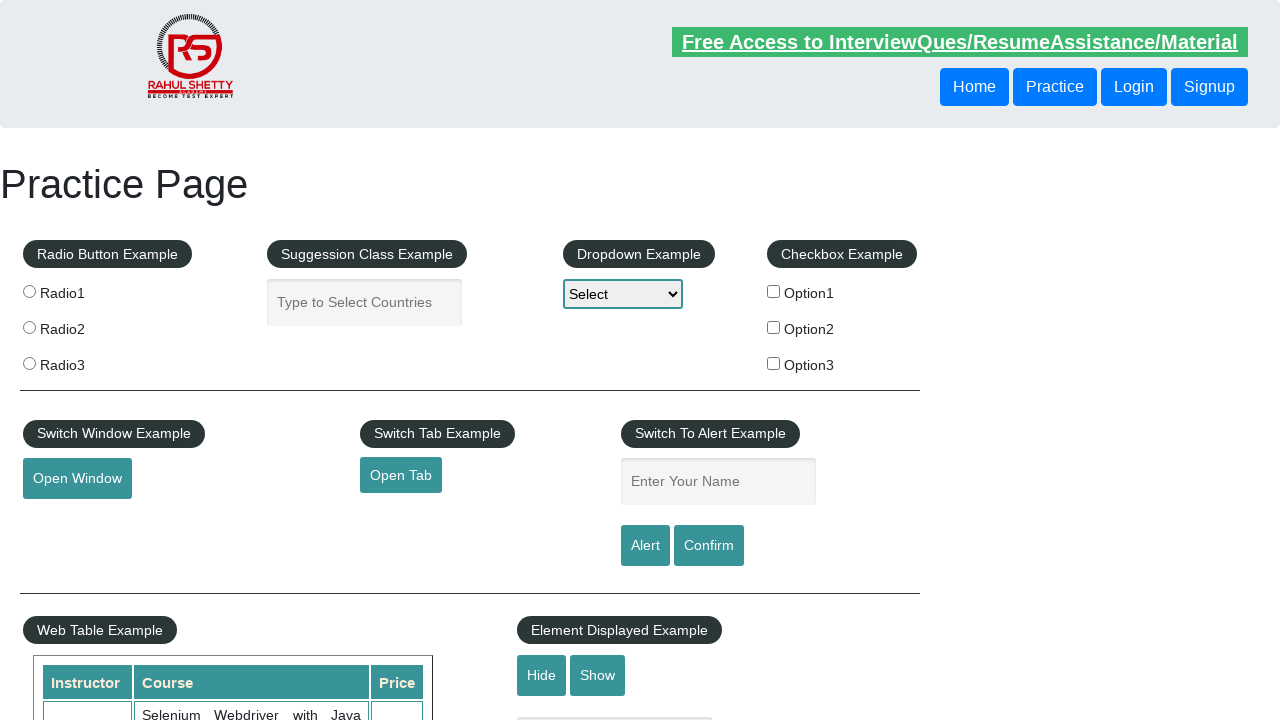

Printed dropdown option: Option1
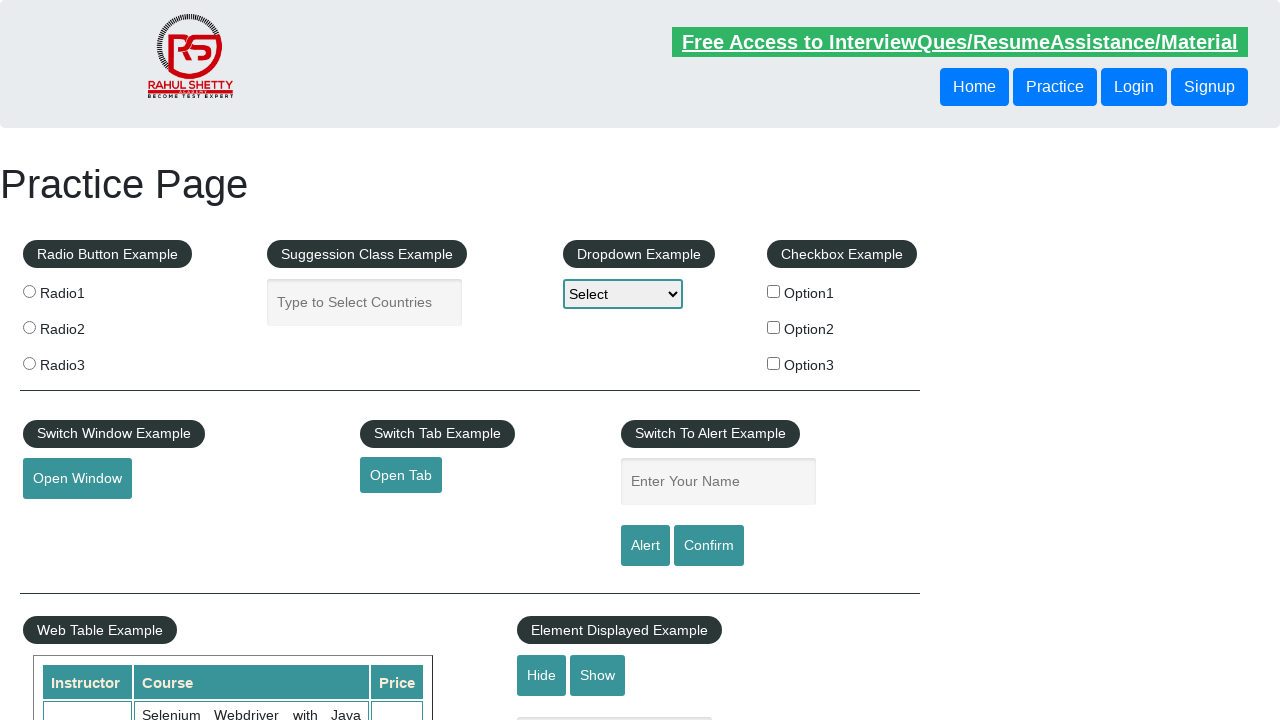

Printed dropdown option: Option2
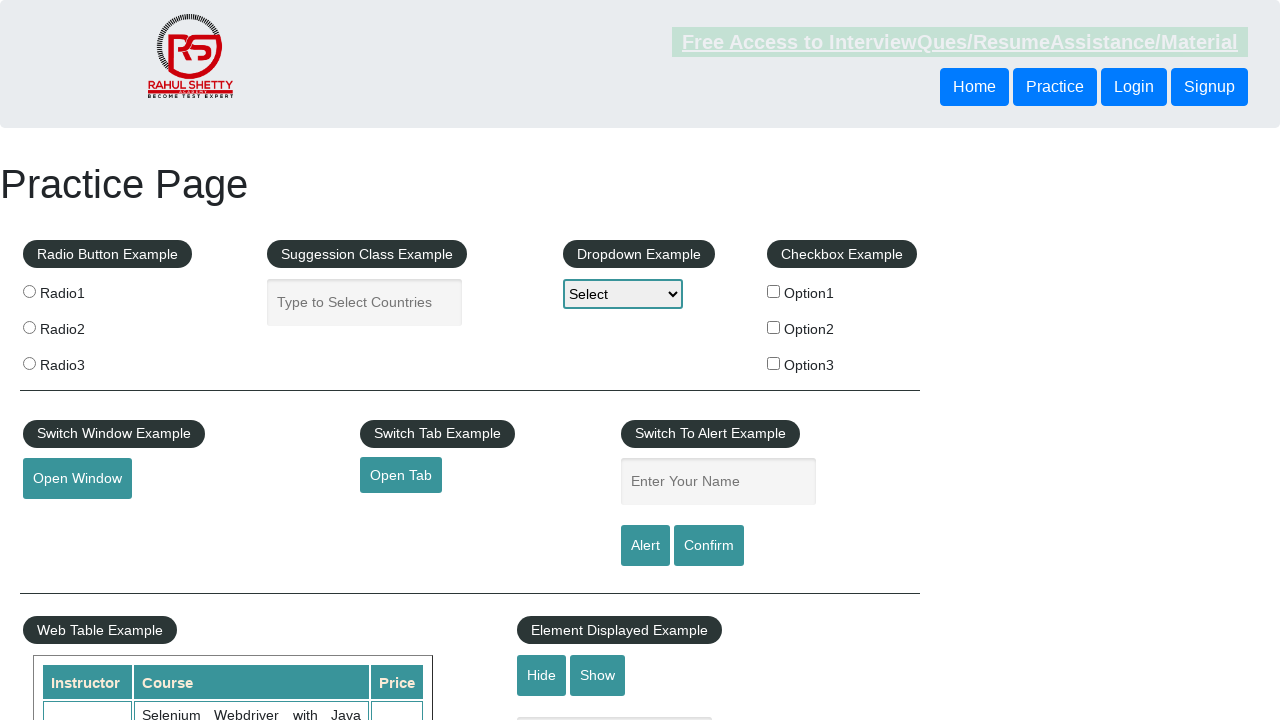

Printed dropdown option: Option3
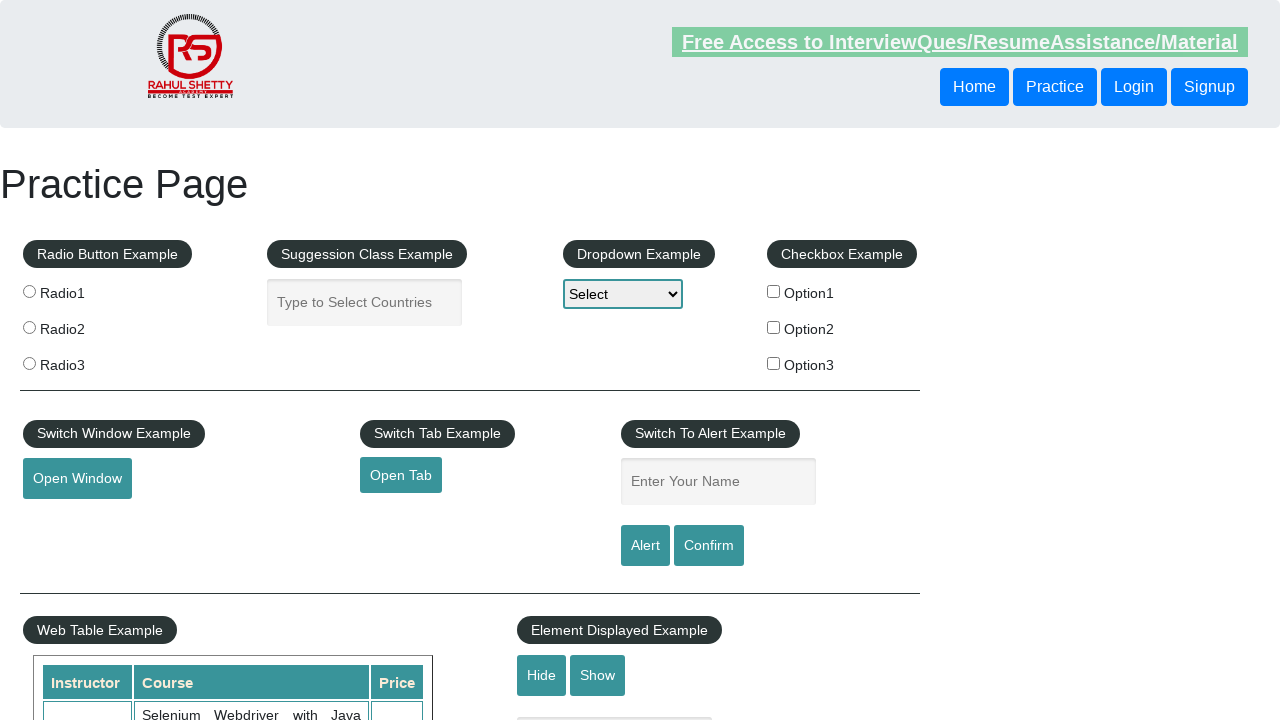

Selected 'option2' from the static dropdown on #dropdown-class-example
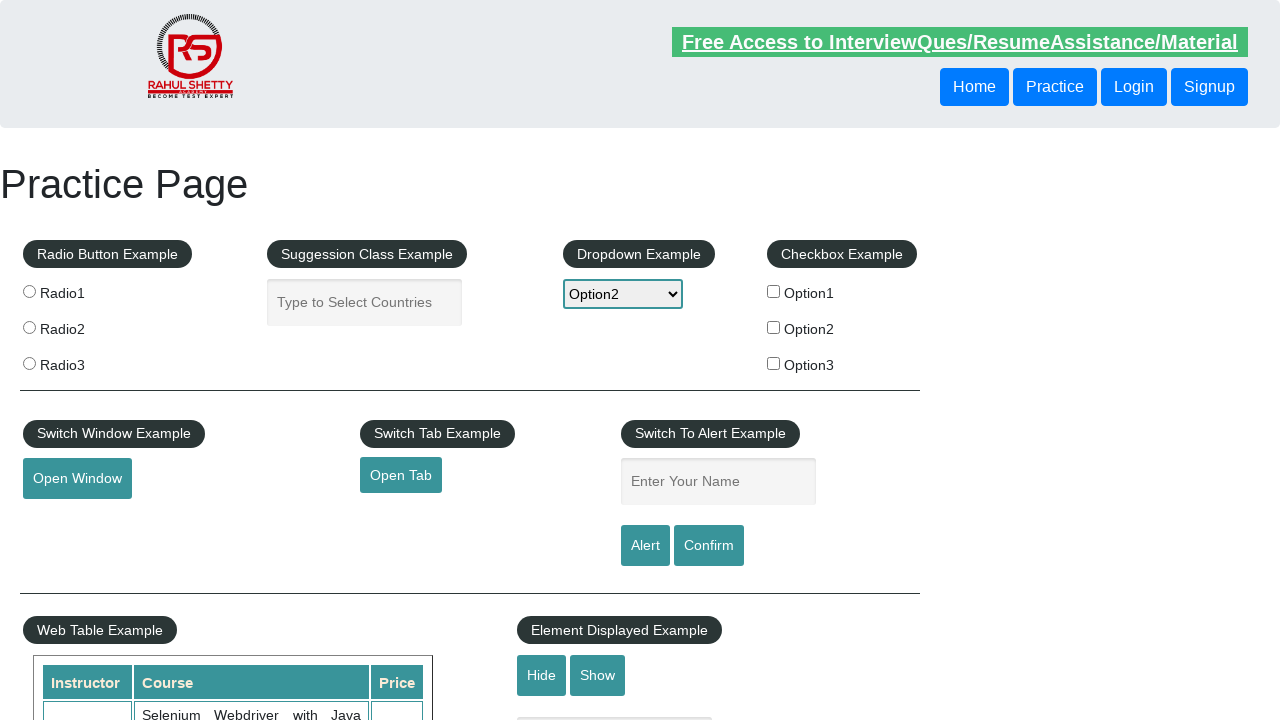

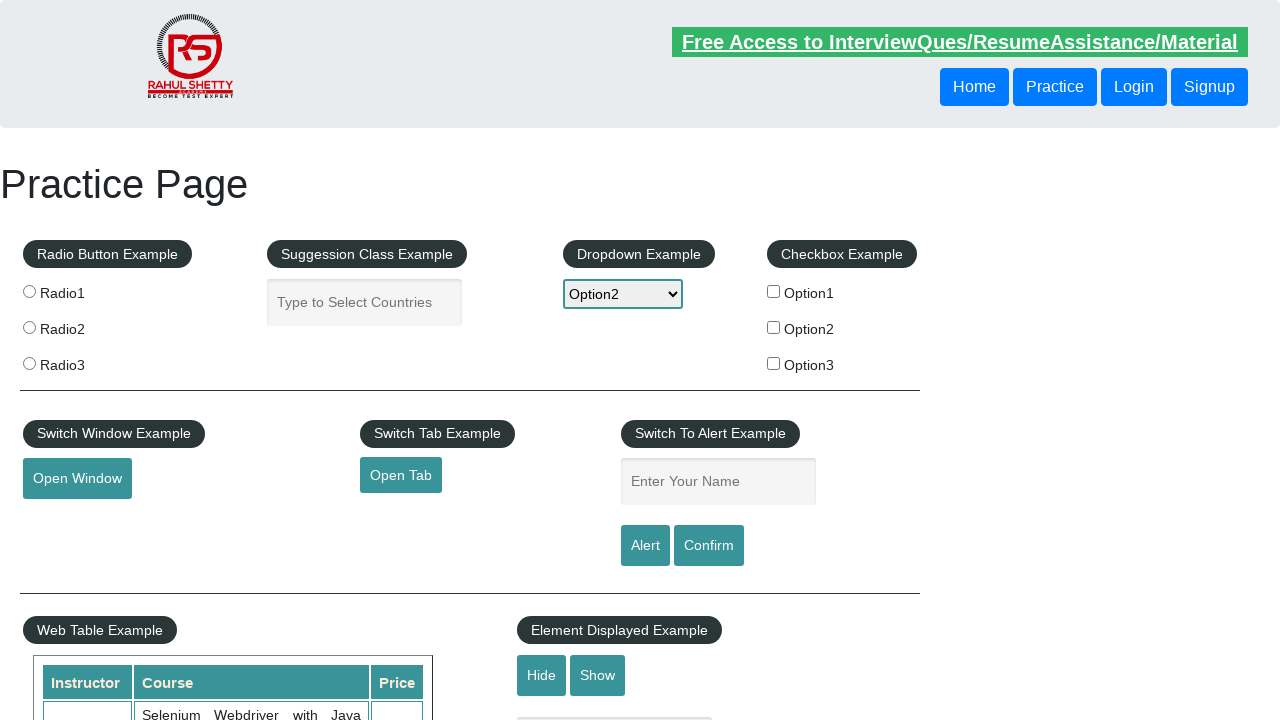